Tests the sorting functionality of a vegetable/fruit table by clicking the column header and verifying the items are displayed in sorted order

Starting URL: https://rahulshettyacademy.com/seleniumPractise/#/offers

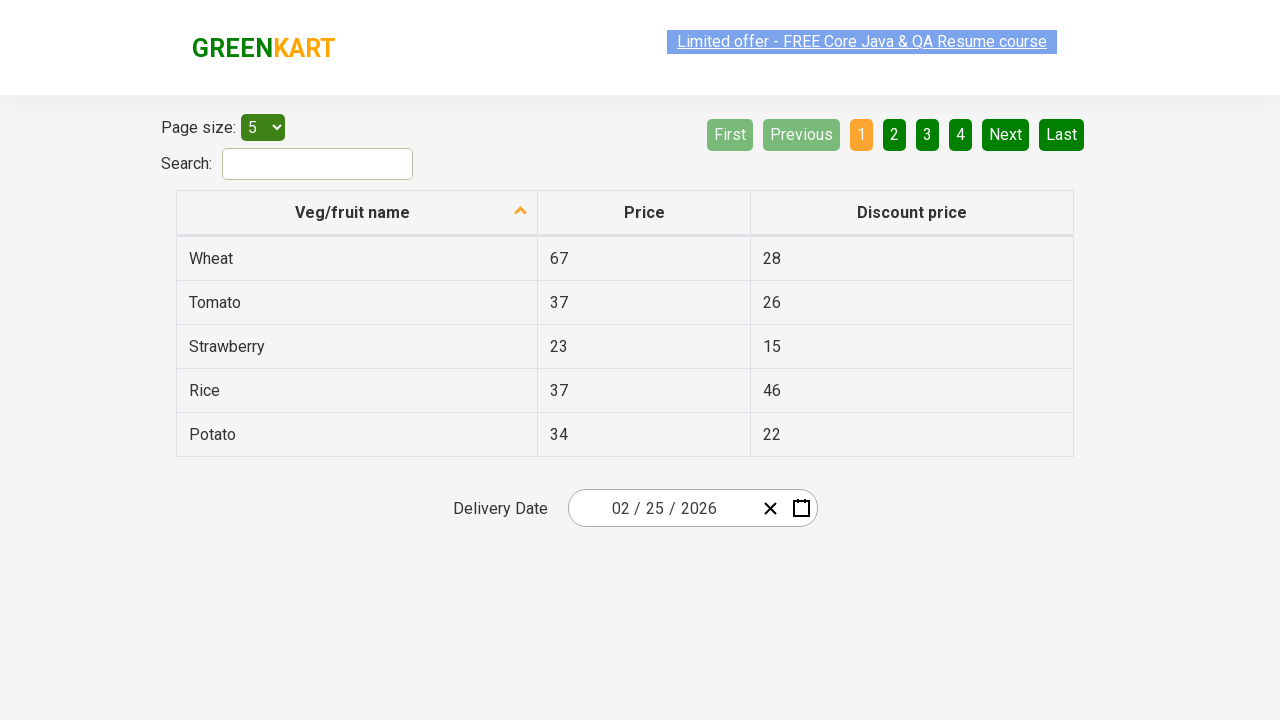

Clicked on 'Veg/fruit name' column header to sort at (353, 212) on xpath=//span[text()='Veg/fruit name']
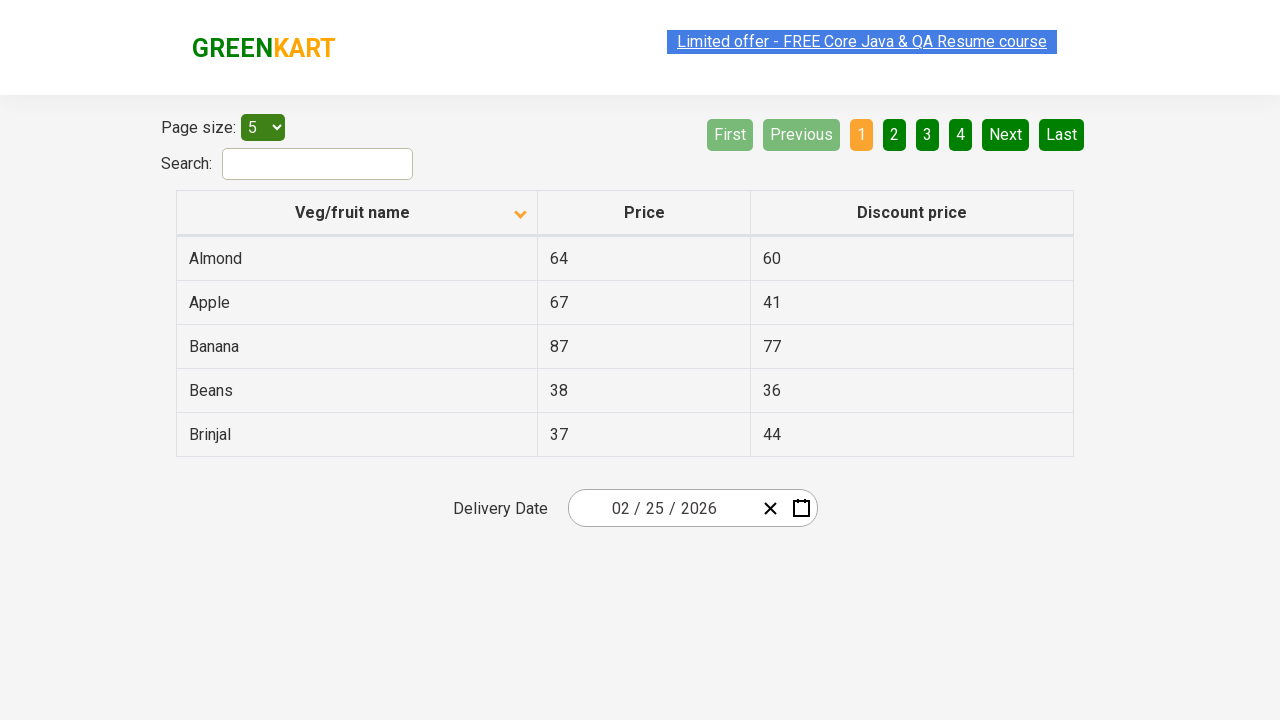

Waited for table to be sorted
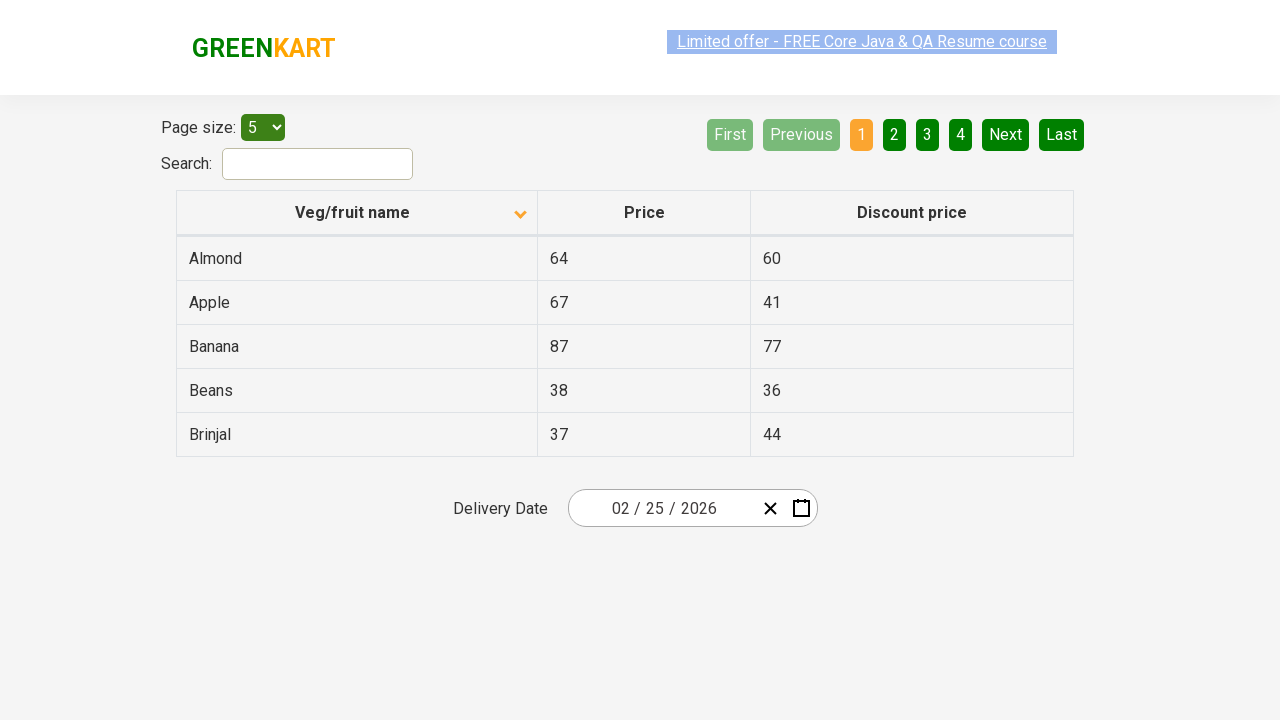

Retrieved all vegetable names from first column
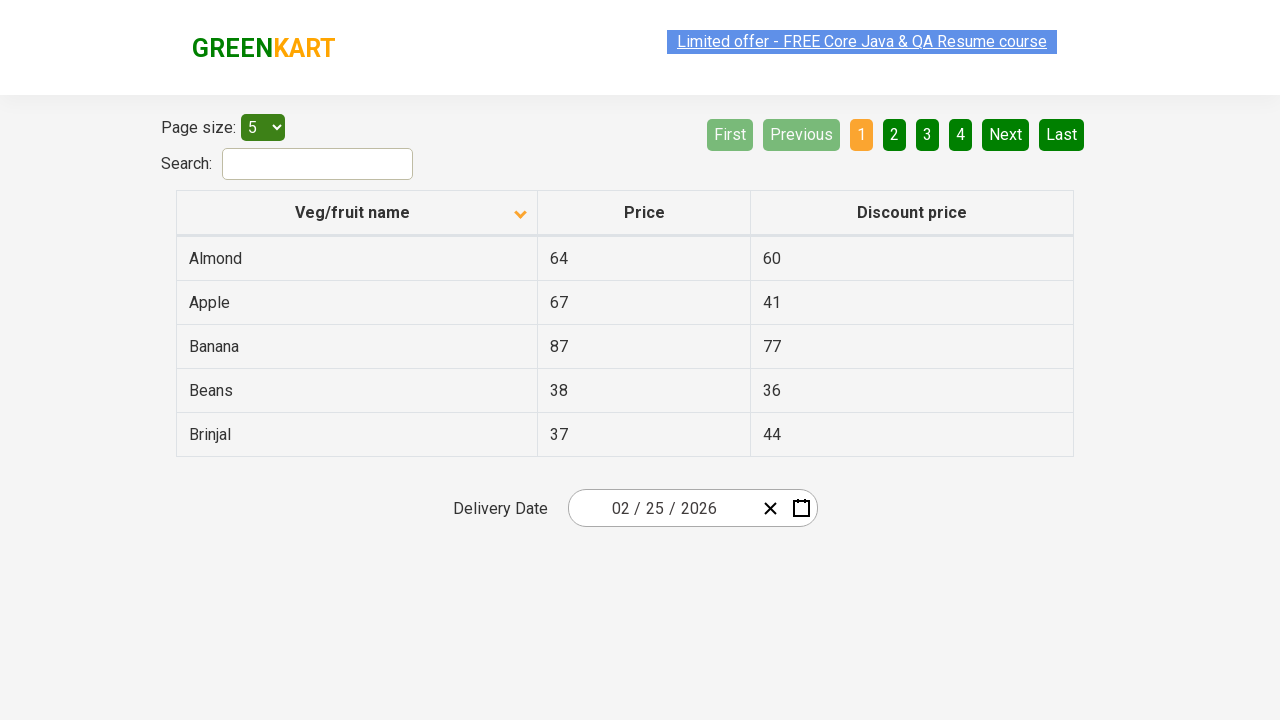

Extracted 5 vegetable names from table
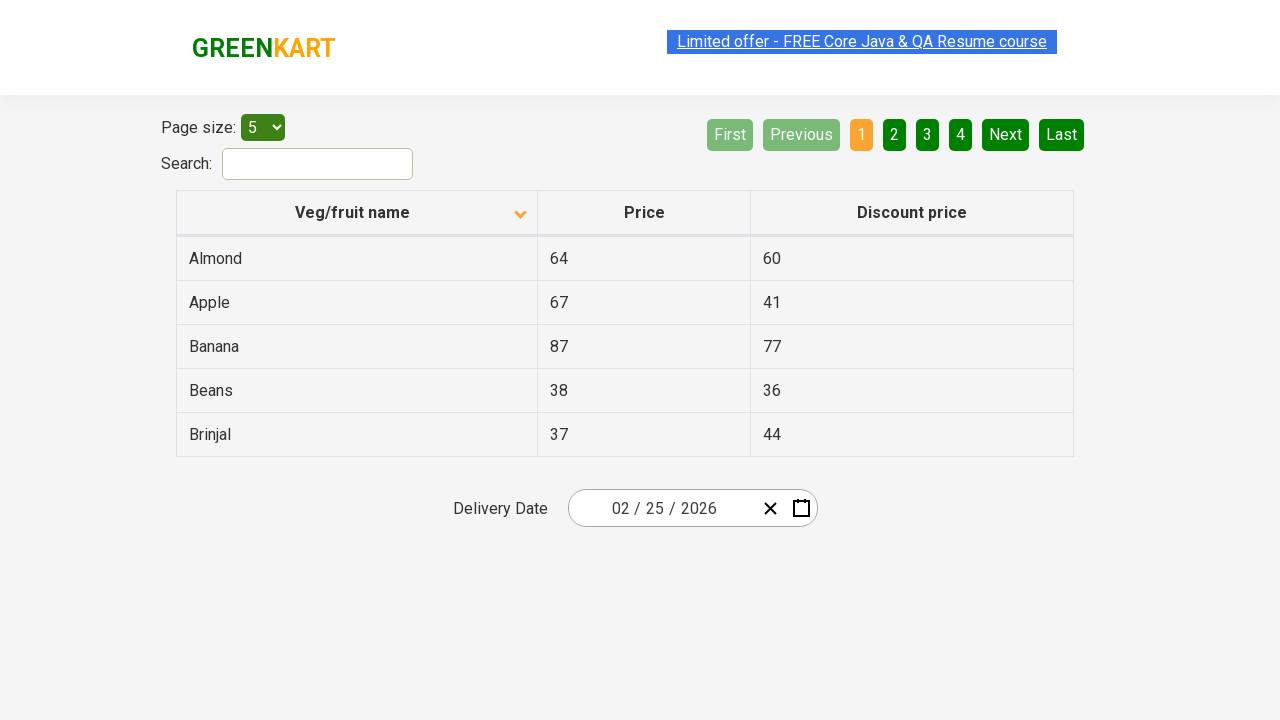

Verified that table is sorted alphabetically
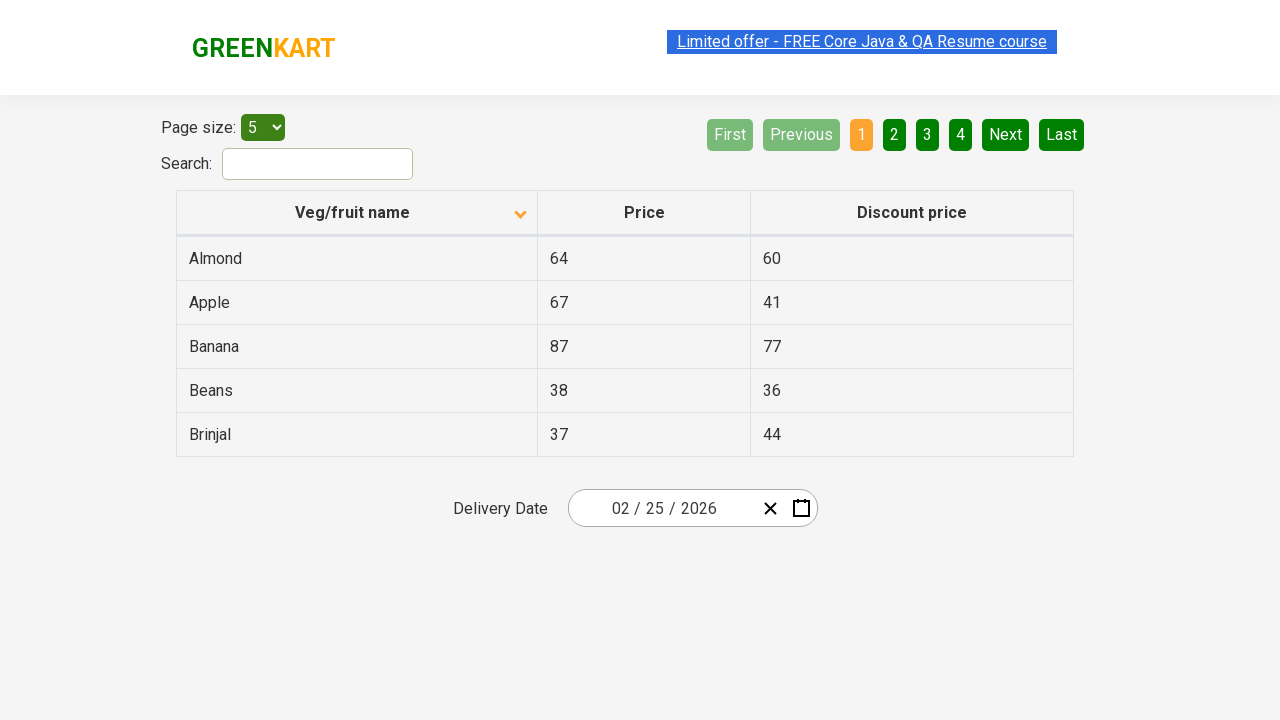

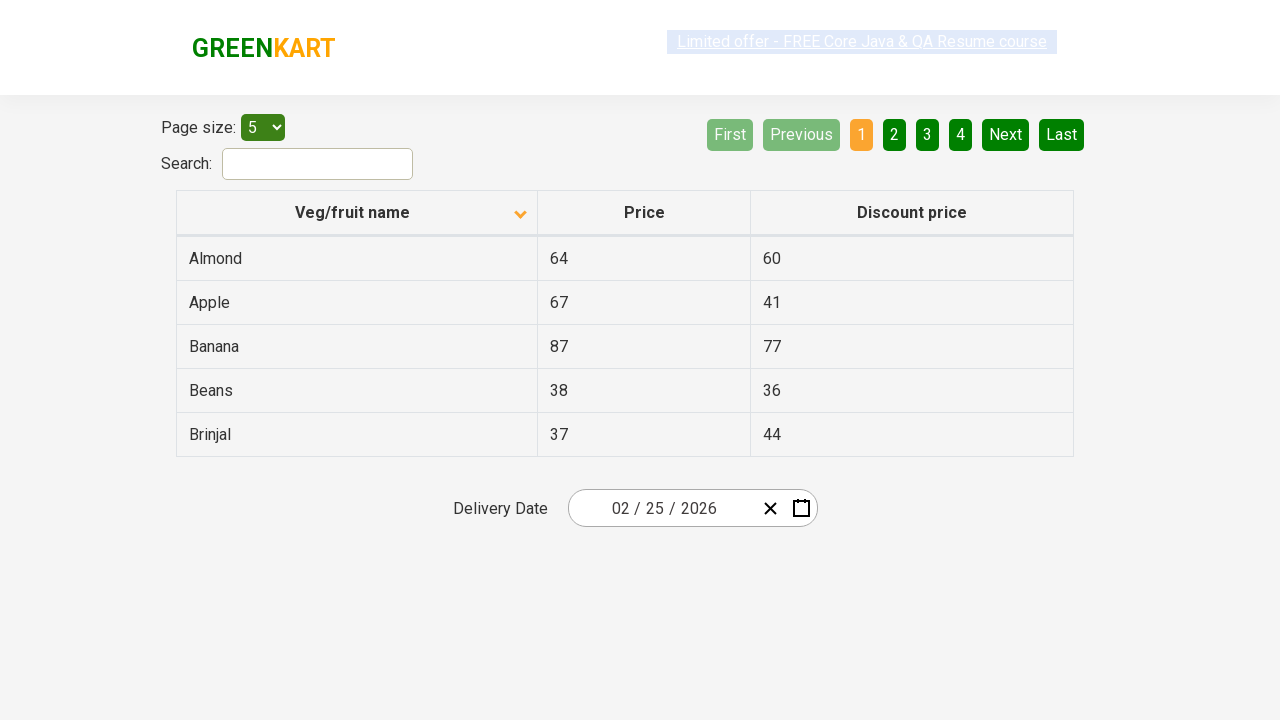